Tests checkbox functionality by clicking all checkboxes on the page and verifying each becomes selected

Starting URL: https://rahulshettyacademy.com/AutomationPractice/

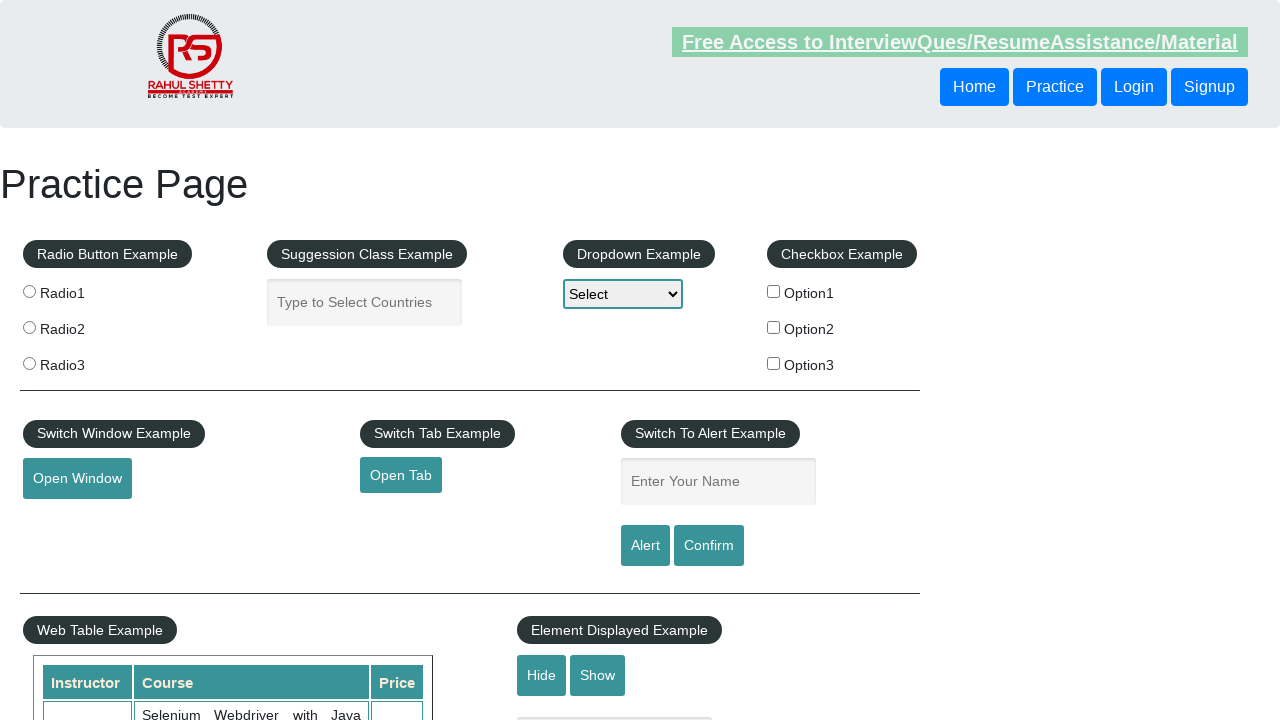

Waited for checkboxes to load on the page
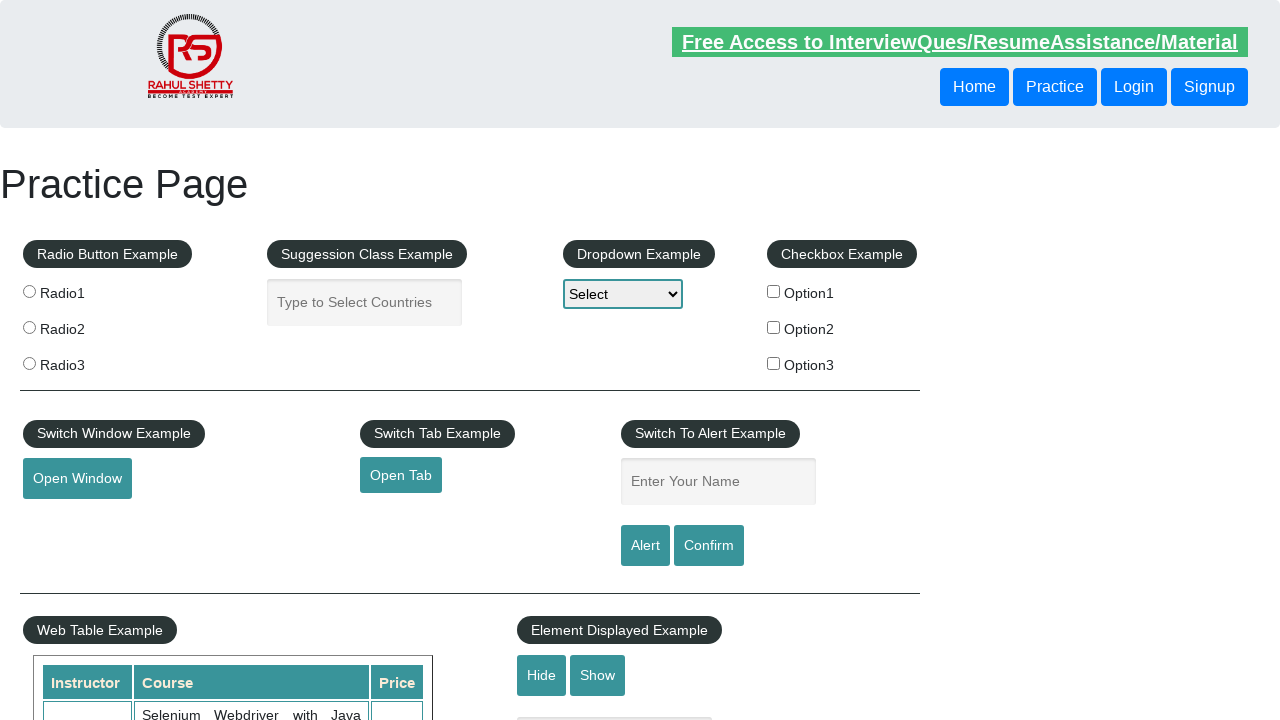

Located all checkboxes on the page
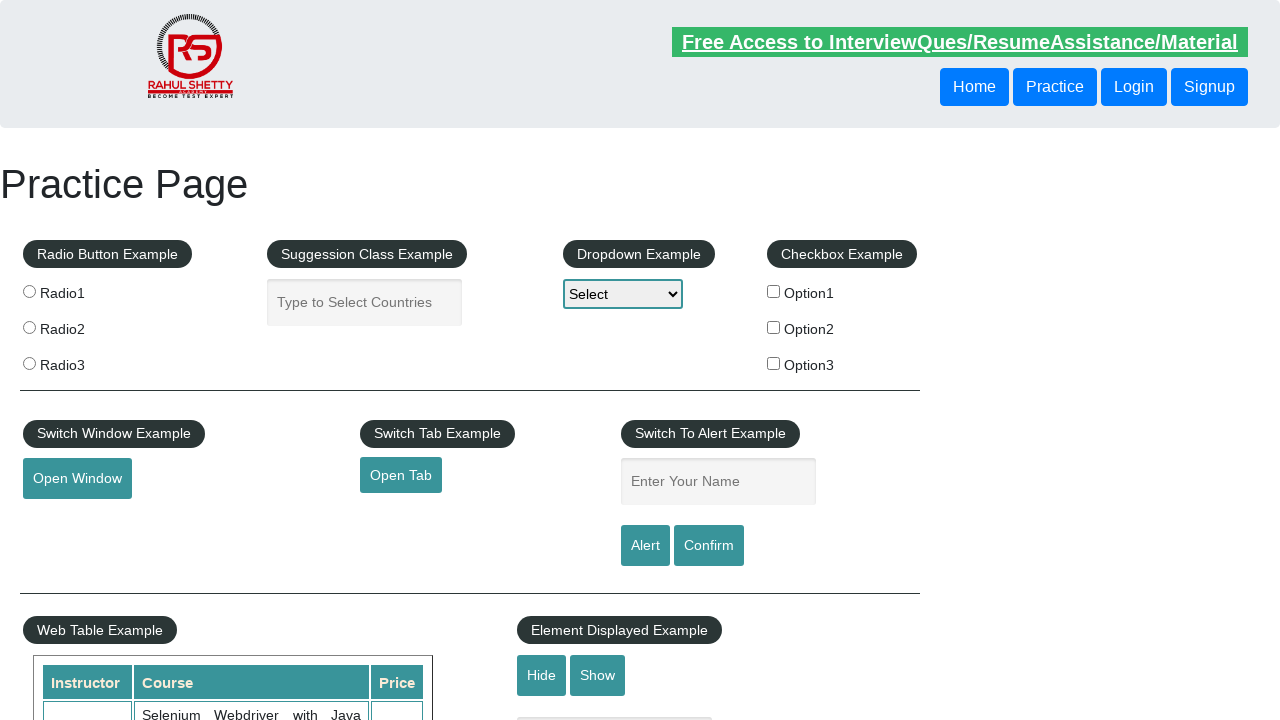

Found 3 checkboxes on the page
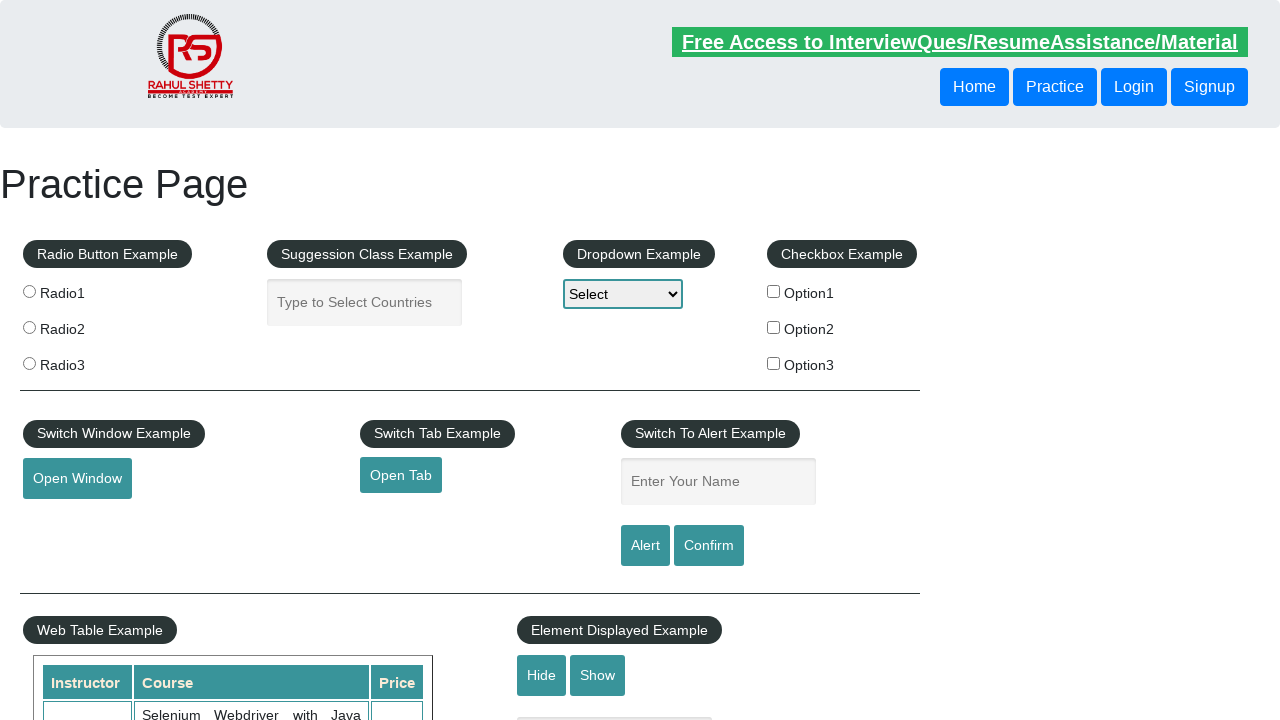

Clicked checkbox 1 of 3 at (774, 291) on input[type='checkbox'] >> nth=0
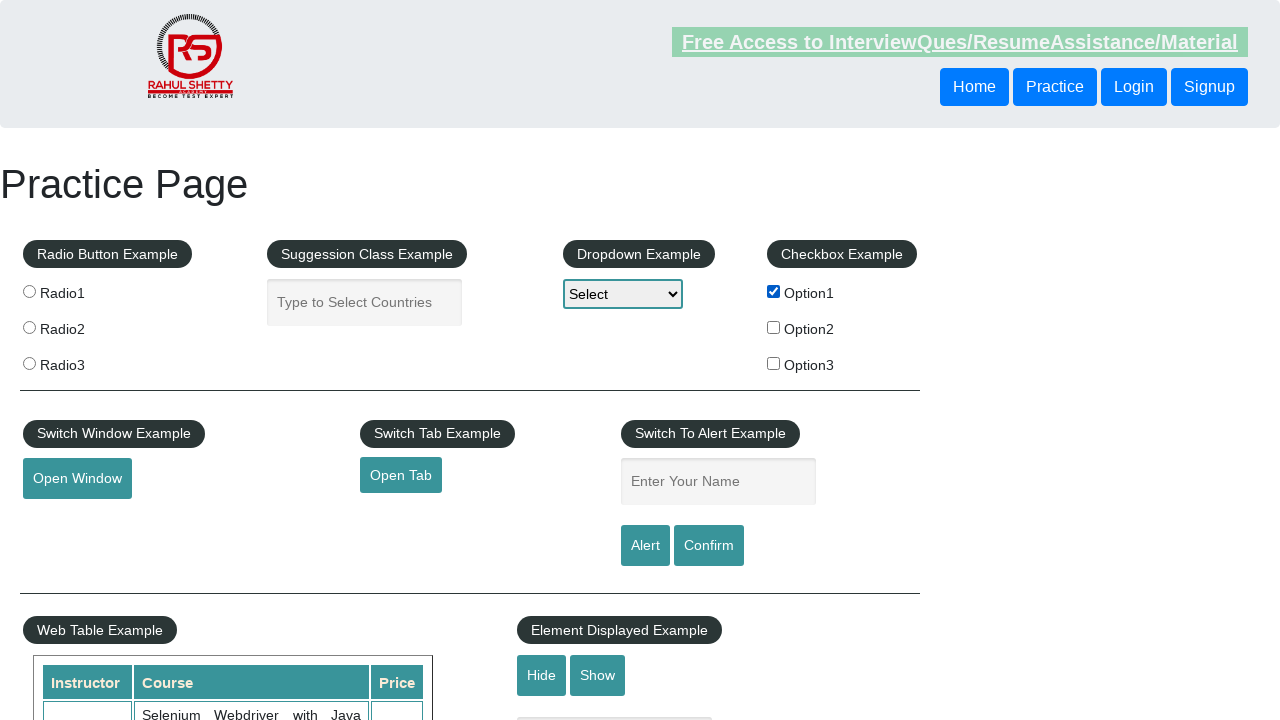

Verified checkbox 1 is selected
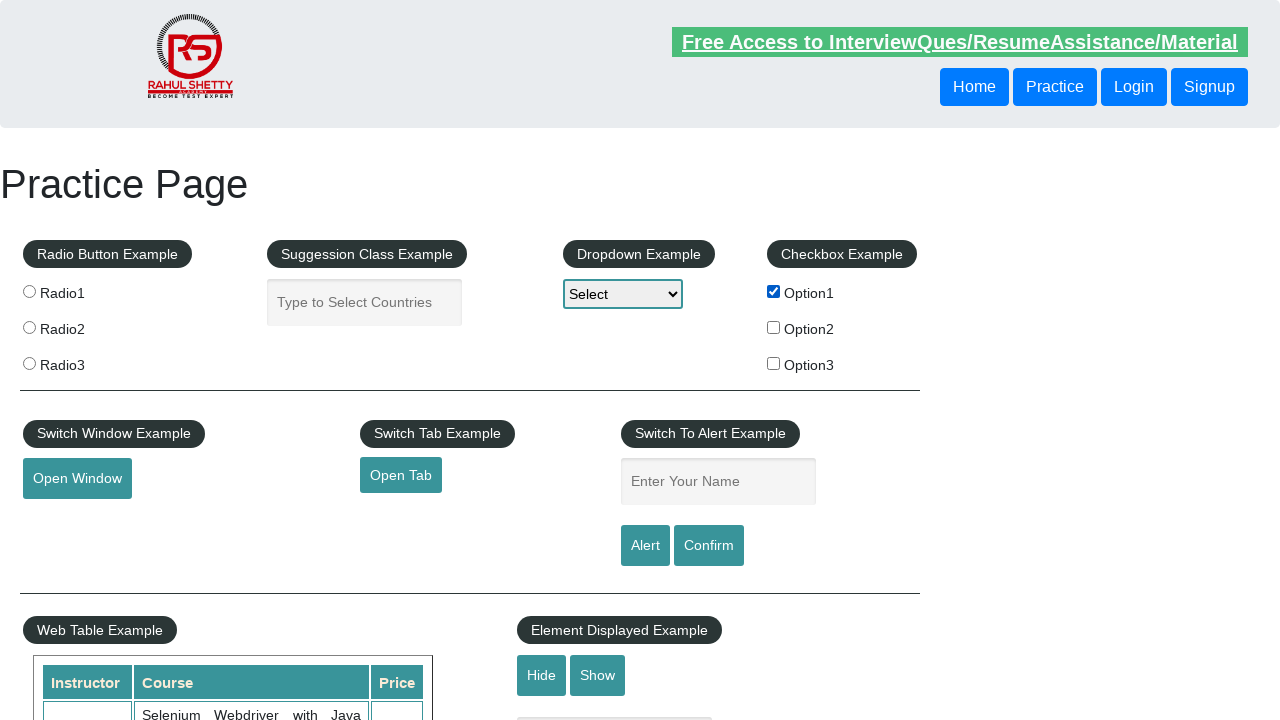

Clicked checkbox 2 of 3 at (774, 327) on input[type='checkbox'] >> nth=1
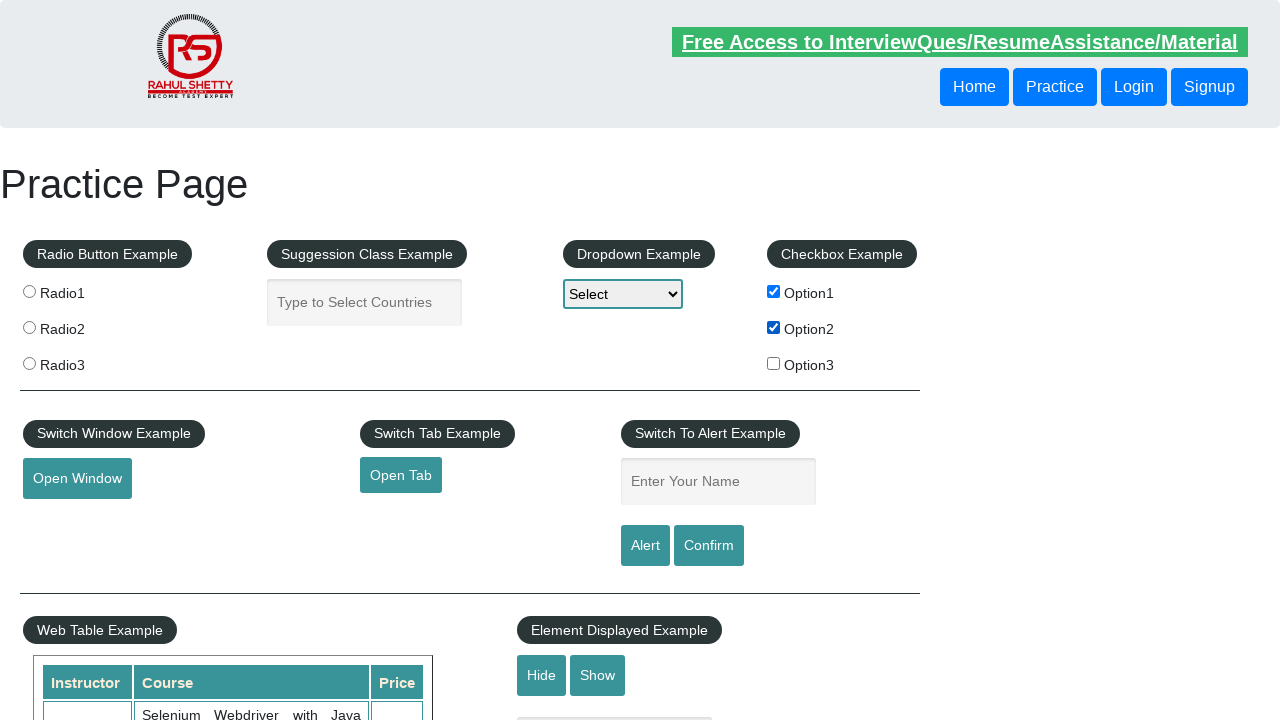

Verified checkbox 2 is selected
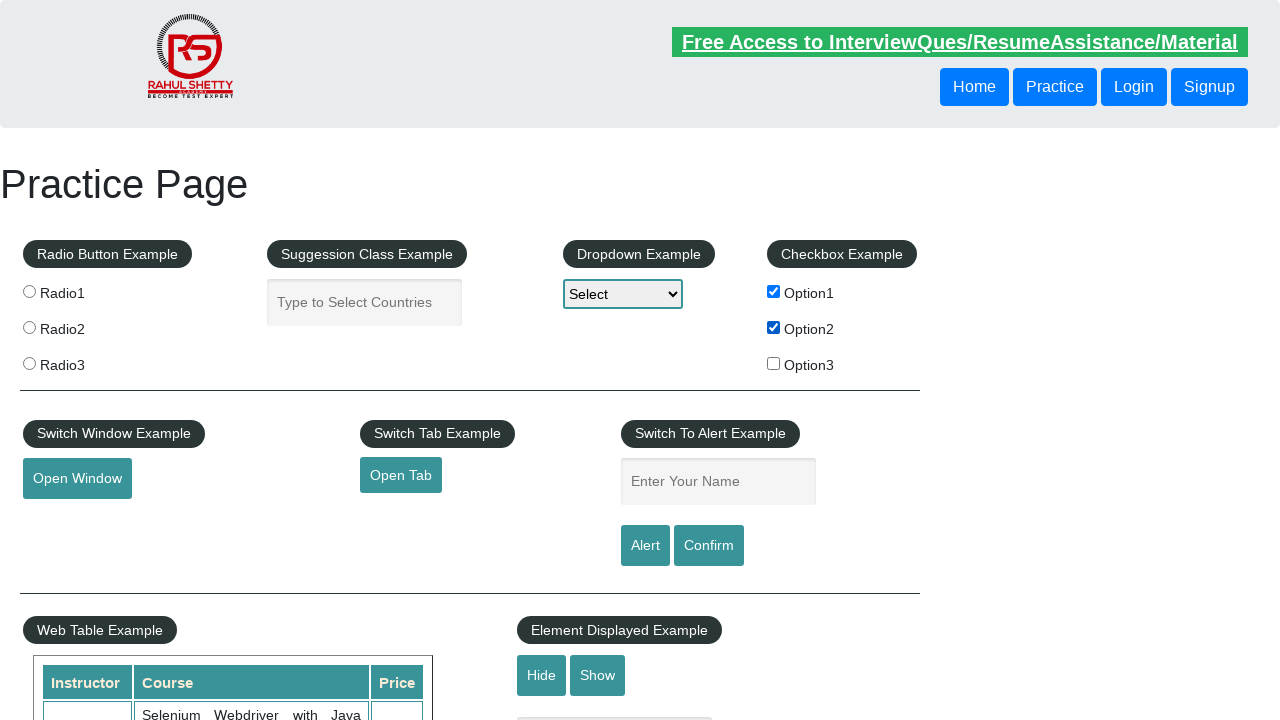

Clicked checkbox 3 of 3 at (774, 363) on input[type='checkbox'] >> nth=2
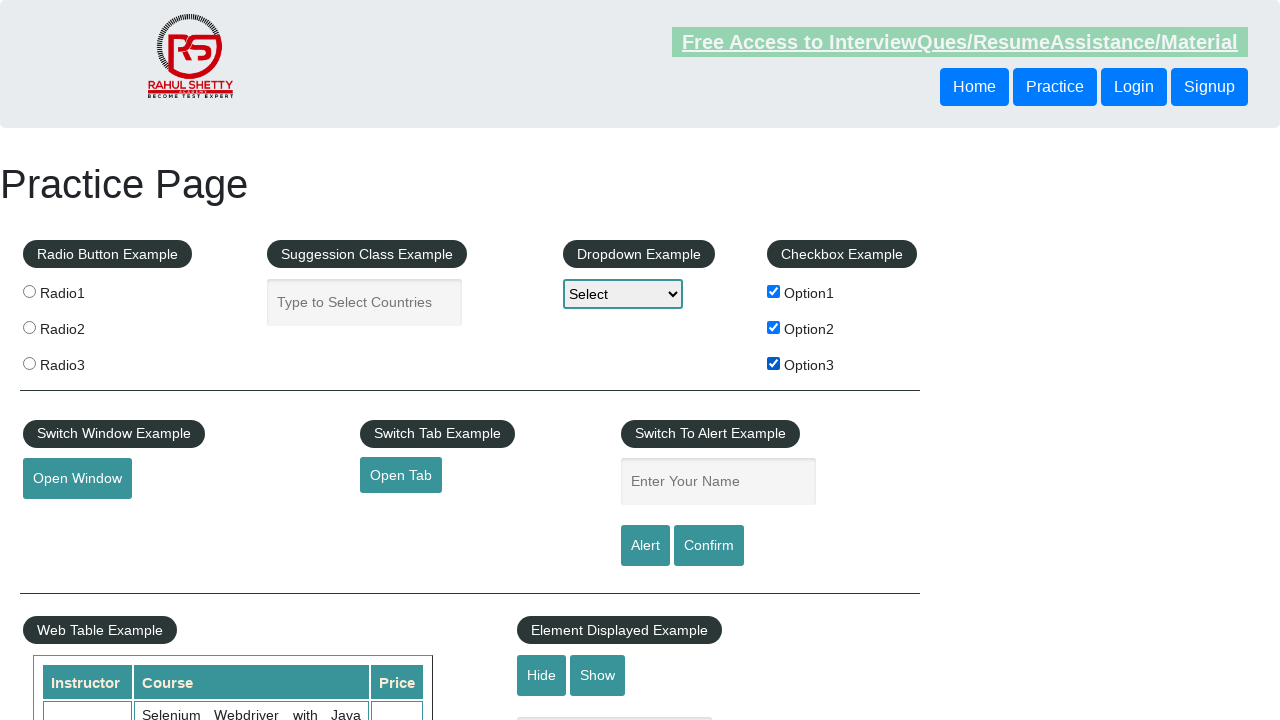

Verified checkbox 3 is selected
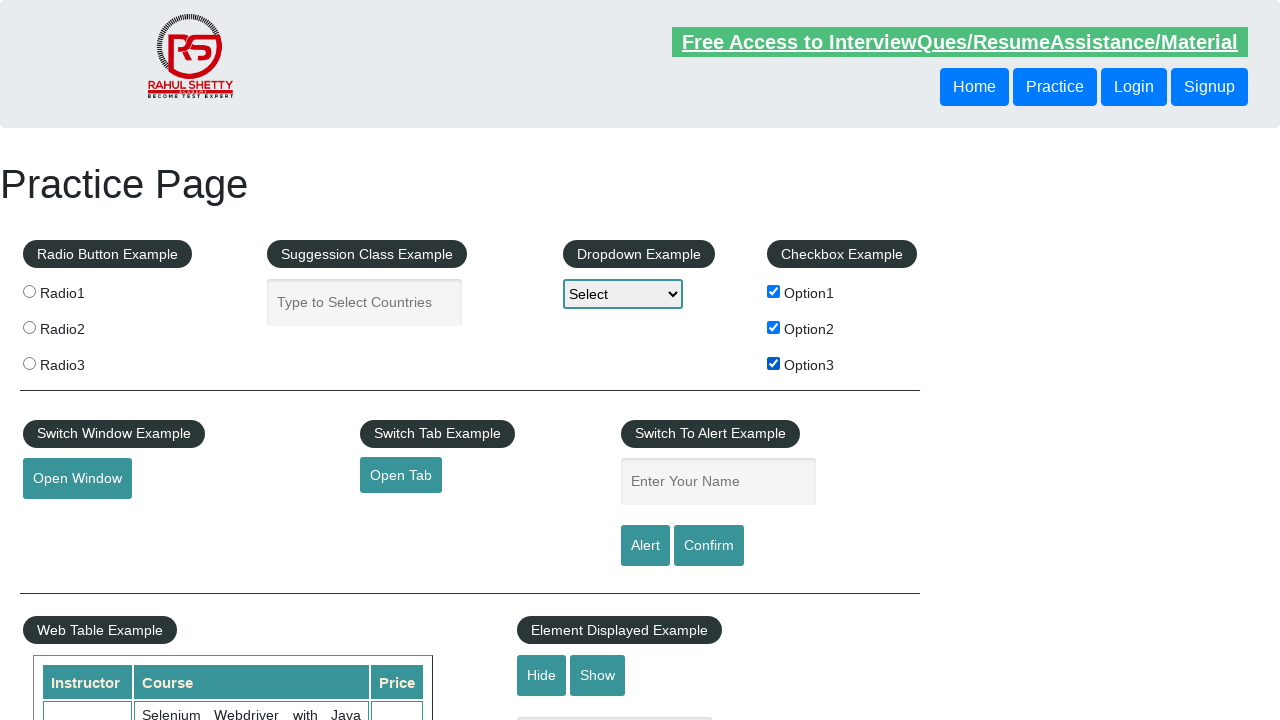

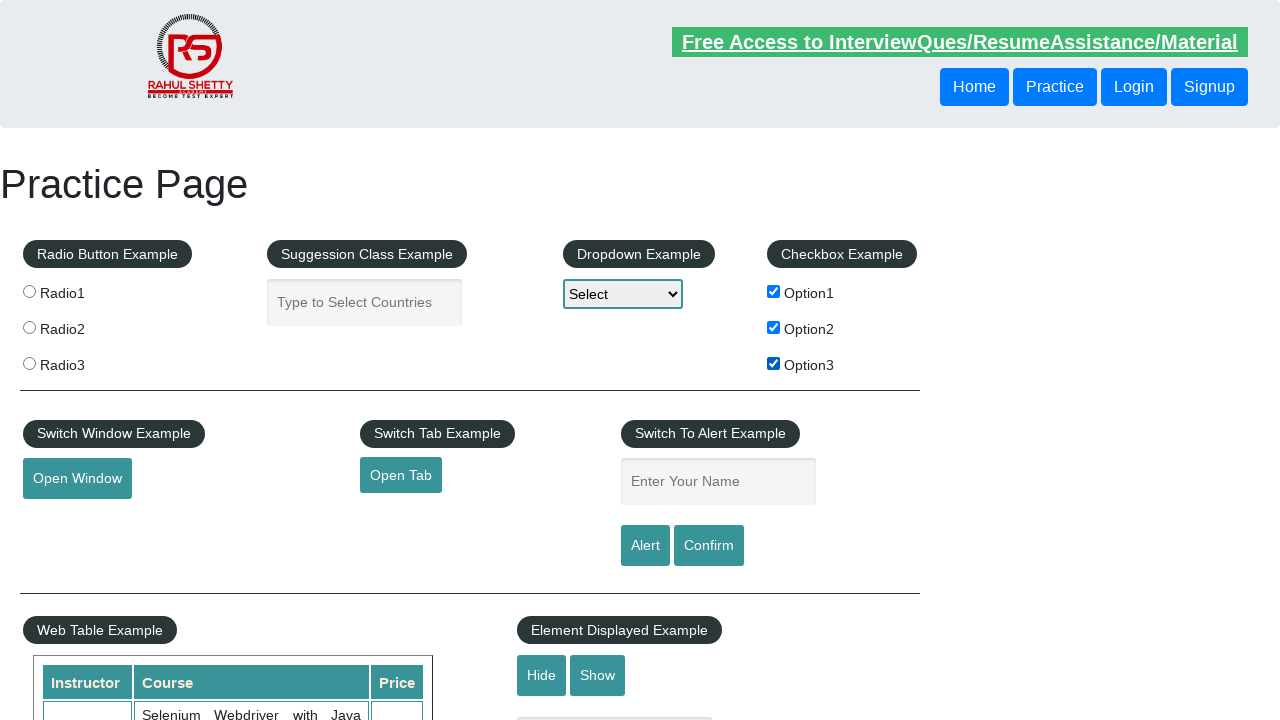